Navigates to Douban movie exploration page and continuously loads more content by scrolling and clicking the "load more" button

Starting URL: https://movie.douban.com/explore#!type=movie&tag=%E7%83%AD%E9%97%A8&sort=recommend&page_limit=20&page_start=0

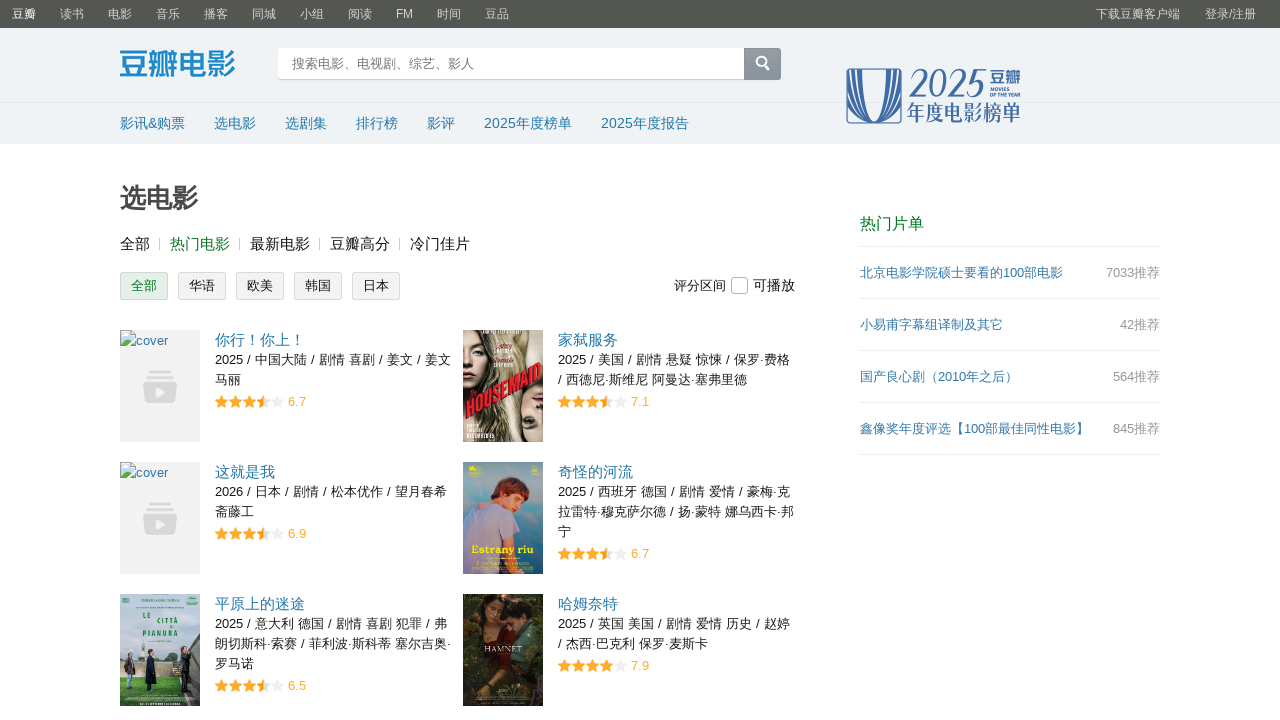

Waited 3 seconds for Douban movie exploration page to load
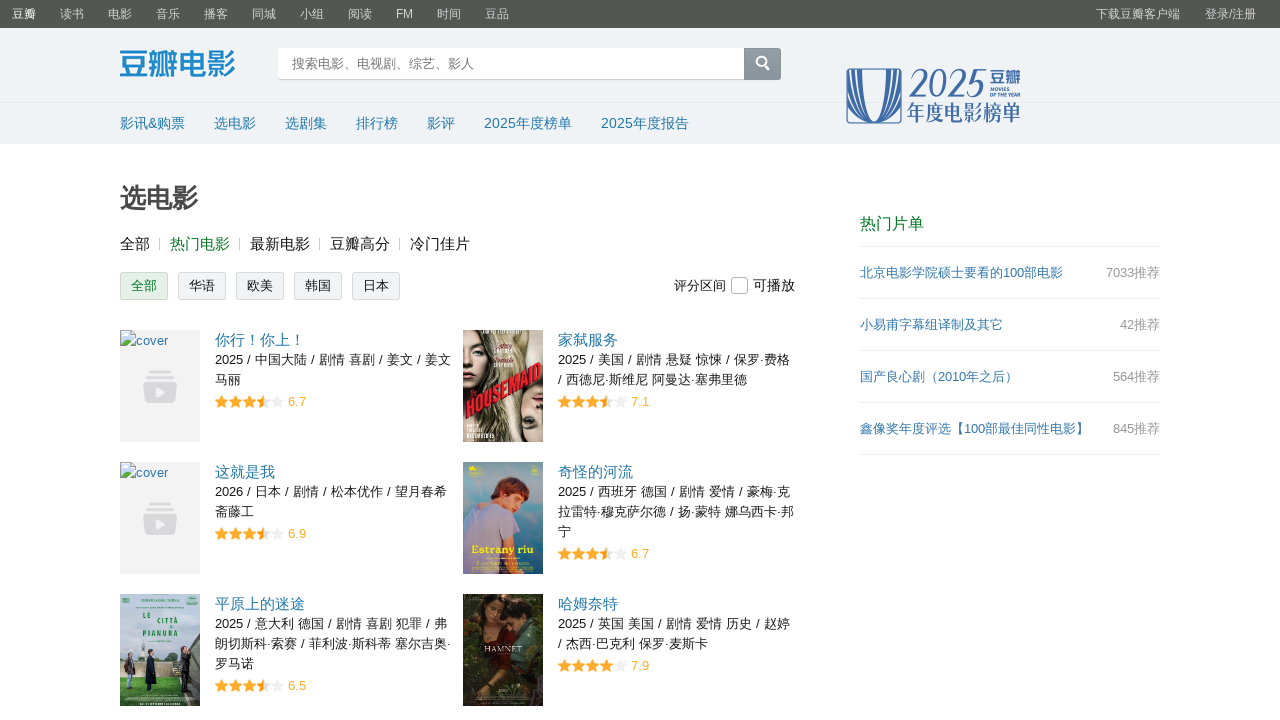

Scrolled to bottom of page
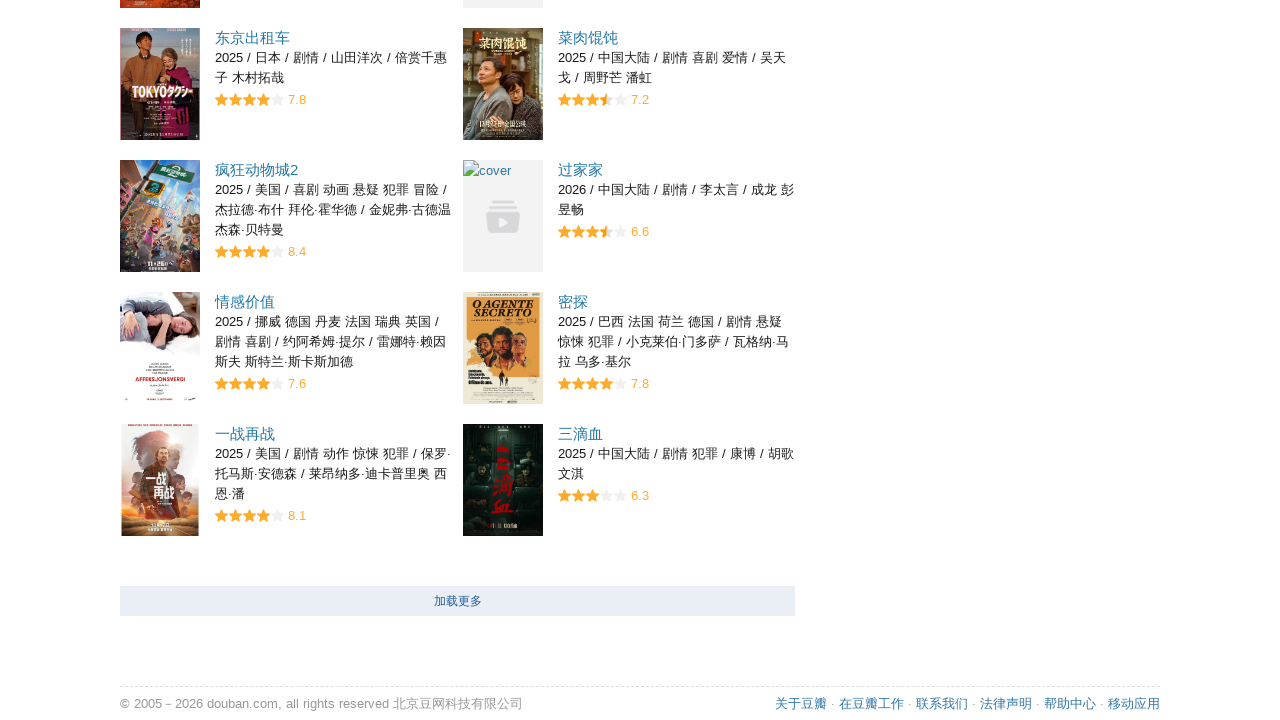

Waited 2 seconds for content to load after scrolling
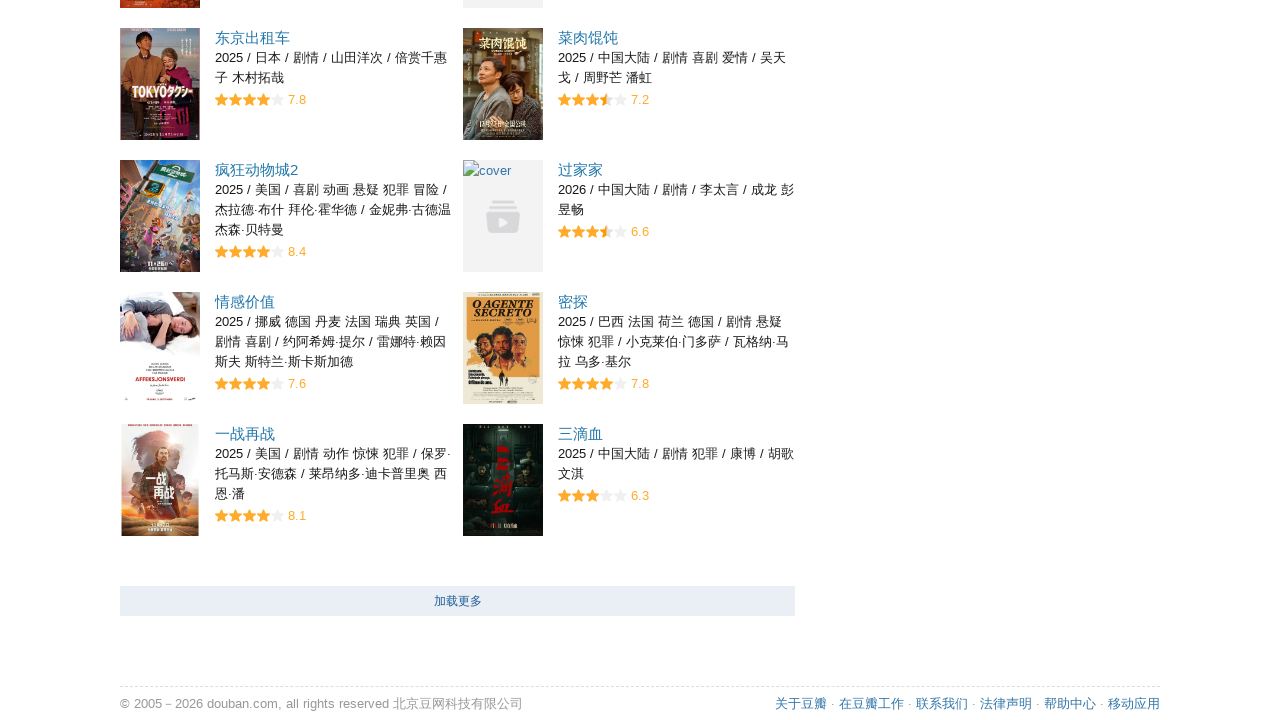

Load more button not found, stopping scroll loop
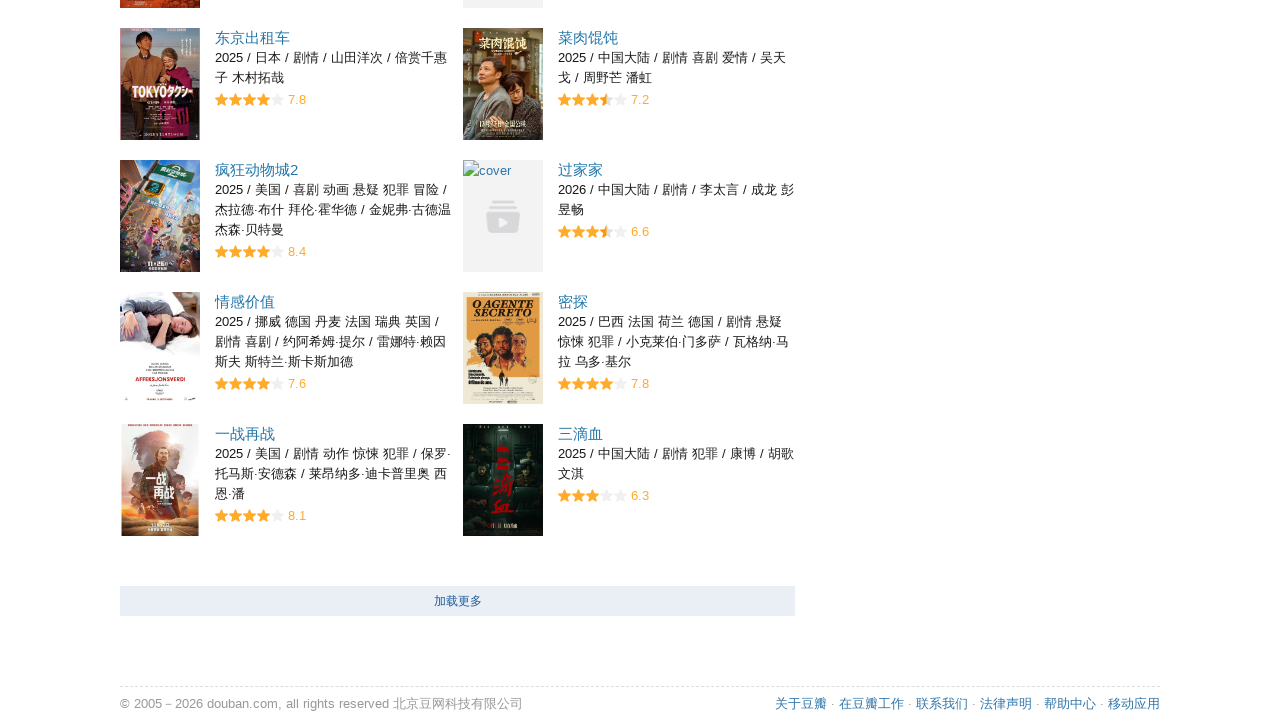

Waited 4 seconds for final content to load
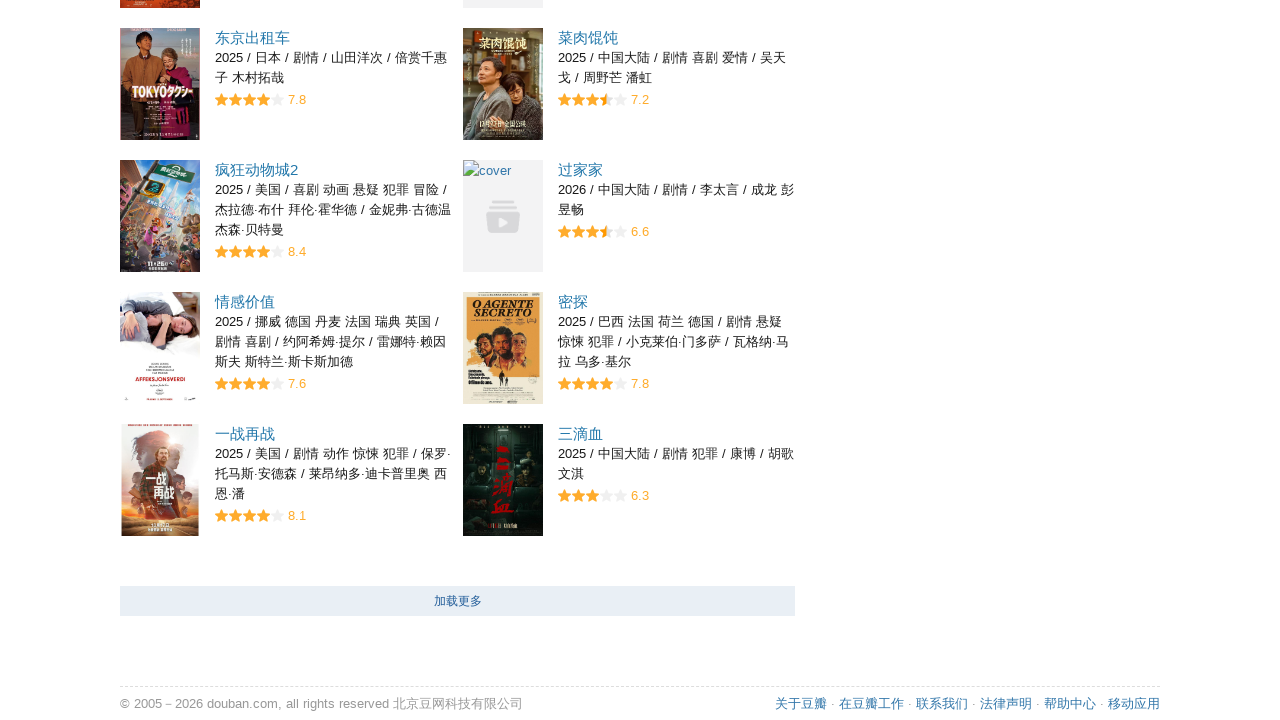

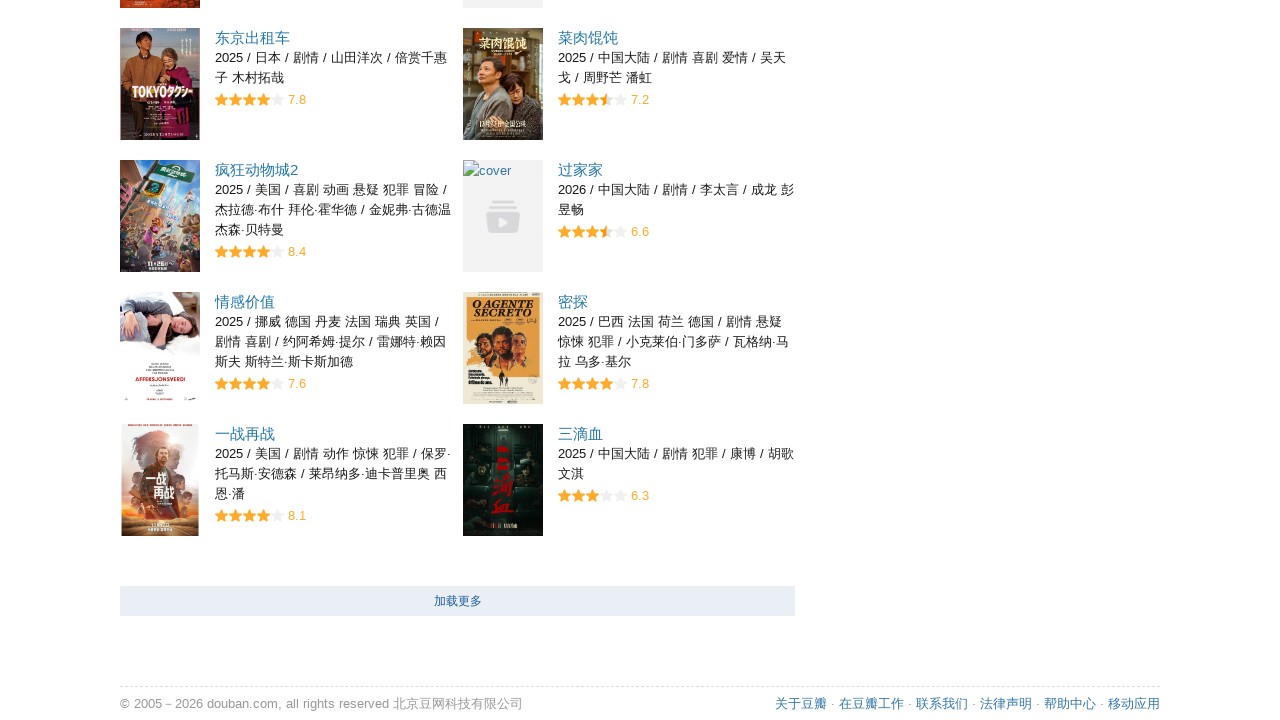